Tests the ability to inject jQuery and jQuery Growl library into a page and display notification messages (error, notice, warning) using JavaScript execution.

Starting URL: http://the-internet.herokuapp.com/

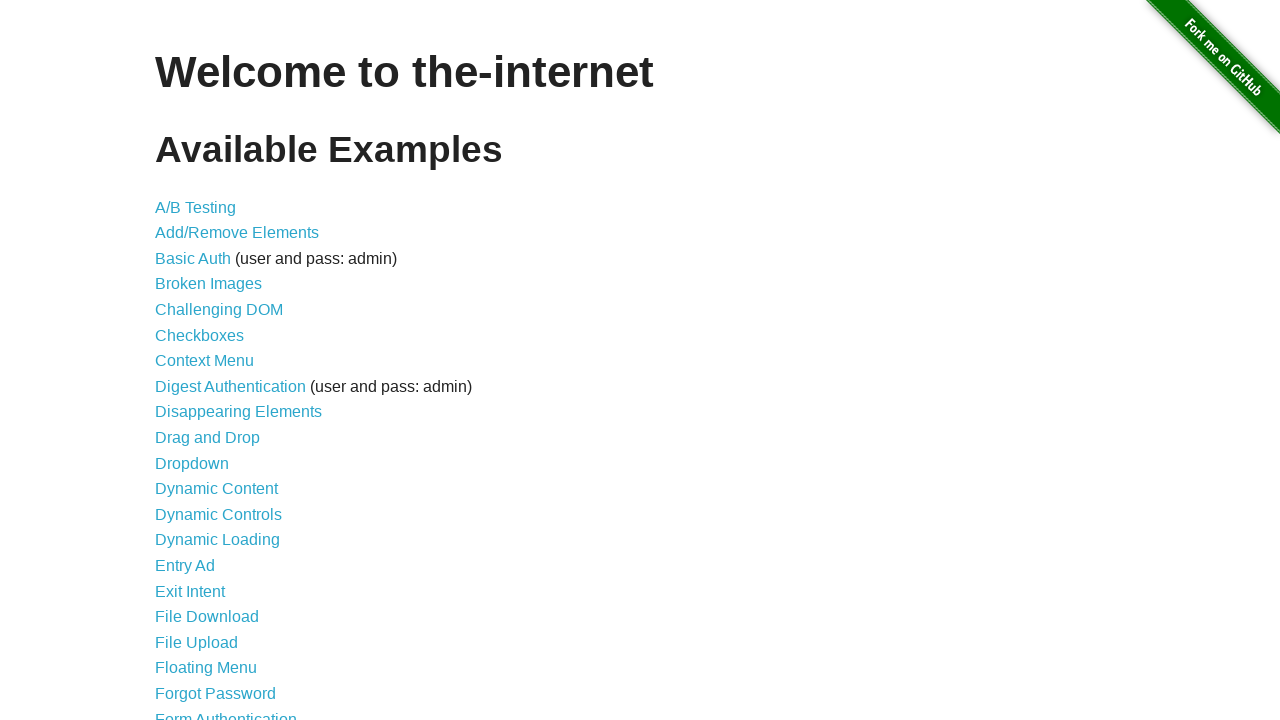

Injected jQuery library into page if not already present
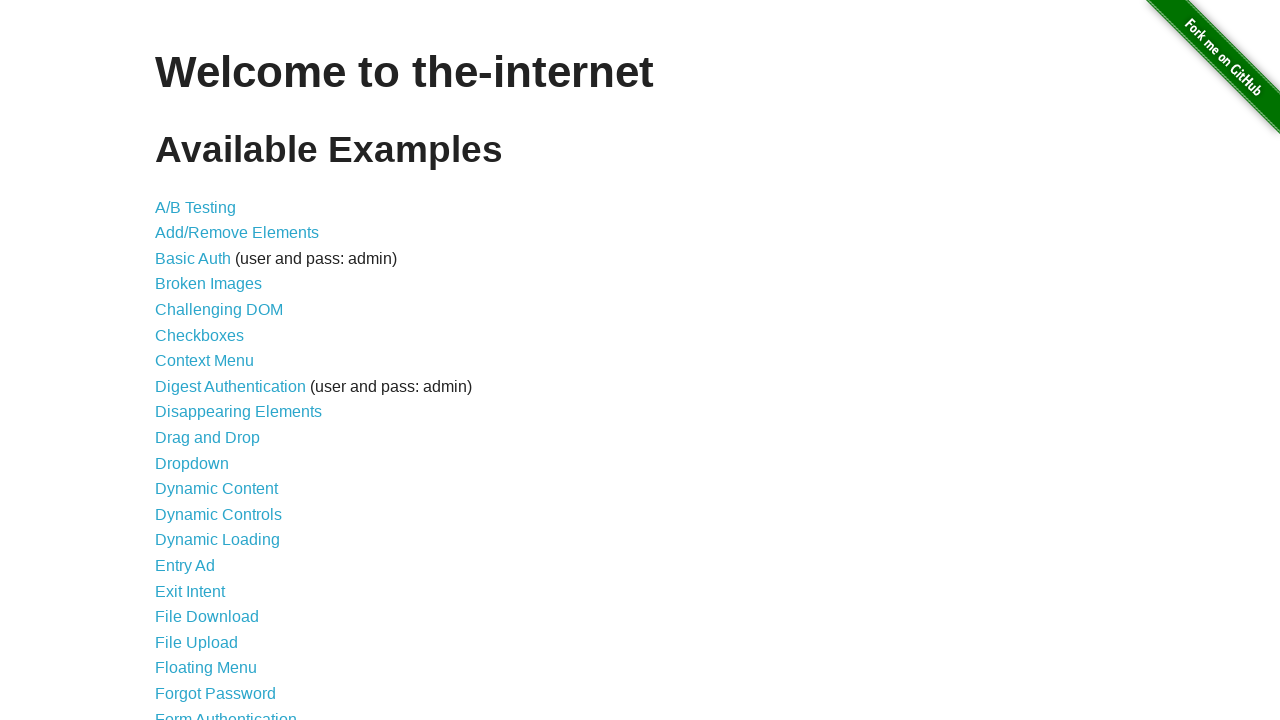

Confirmed jQuery library loaded successfully
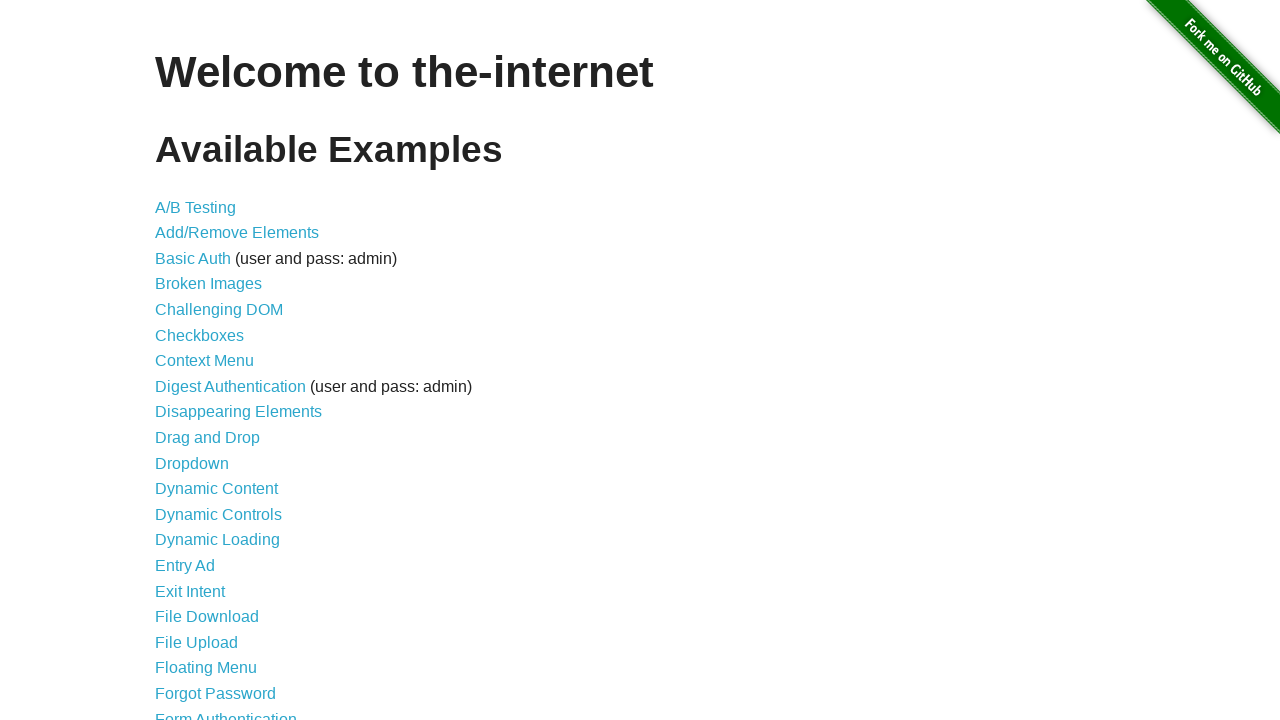

Loaded jQuery Growl library via $.getScript()
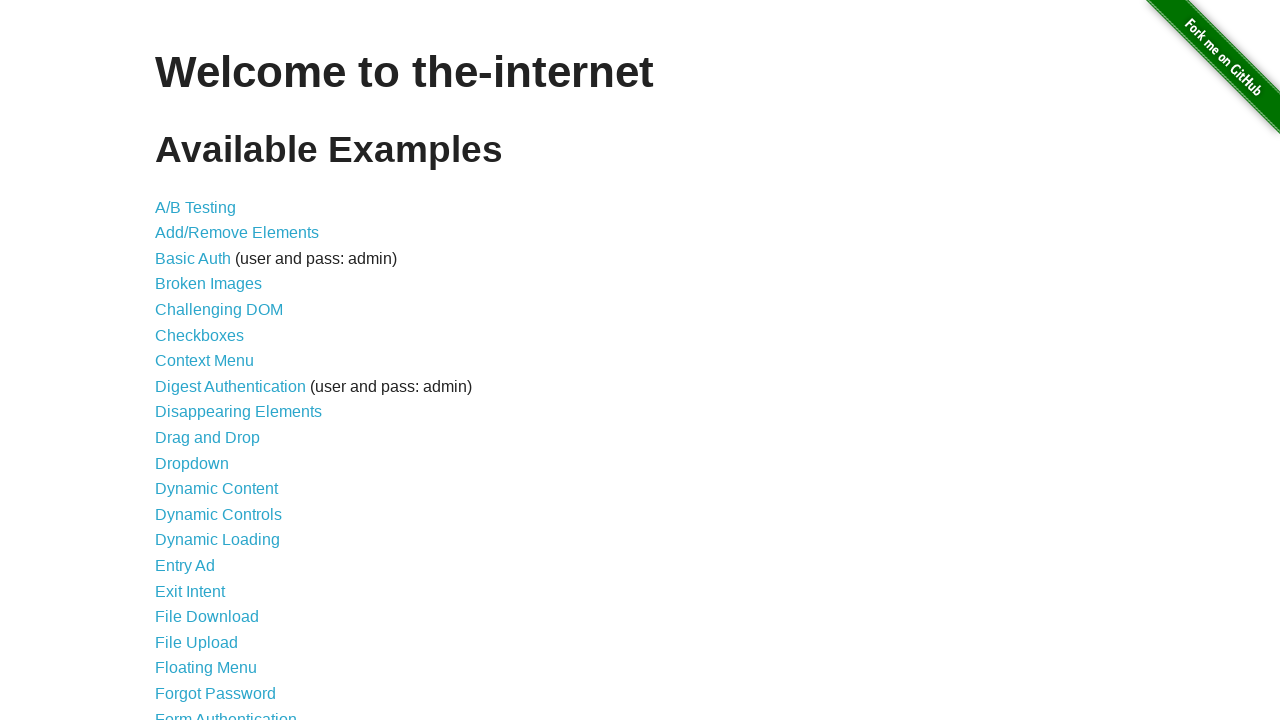

Added jQuery Growl CSS stylesheet to page head
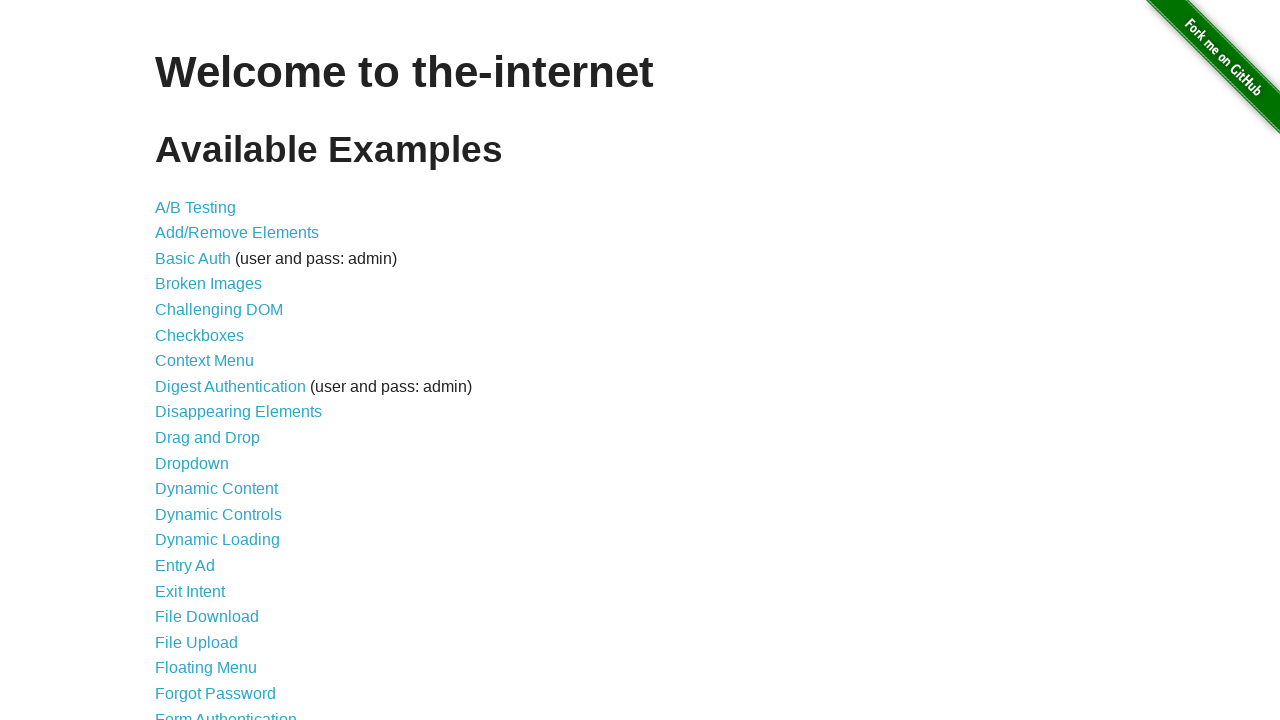

Confirmed jQuery Growl plugin initialized and available
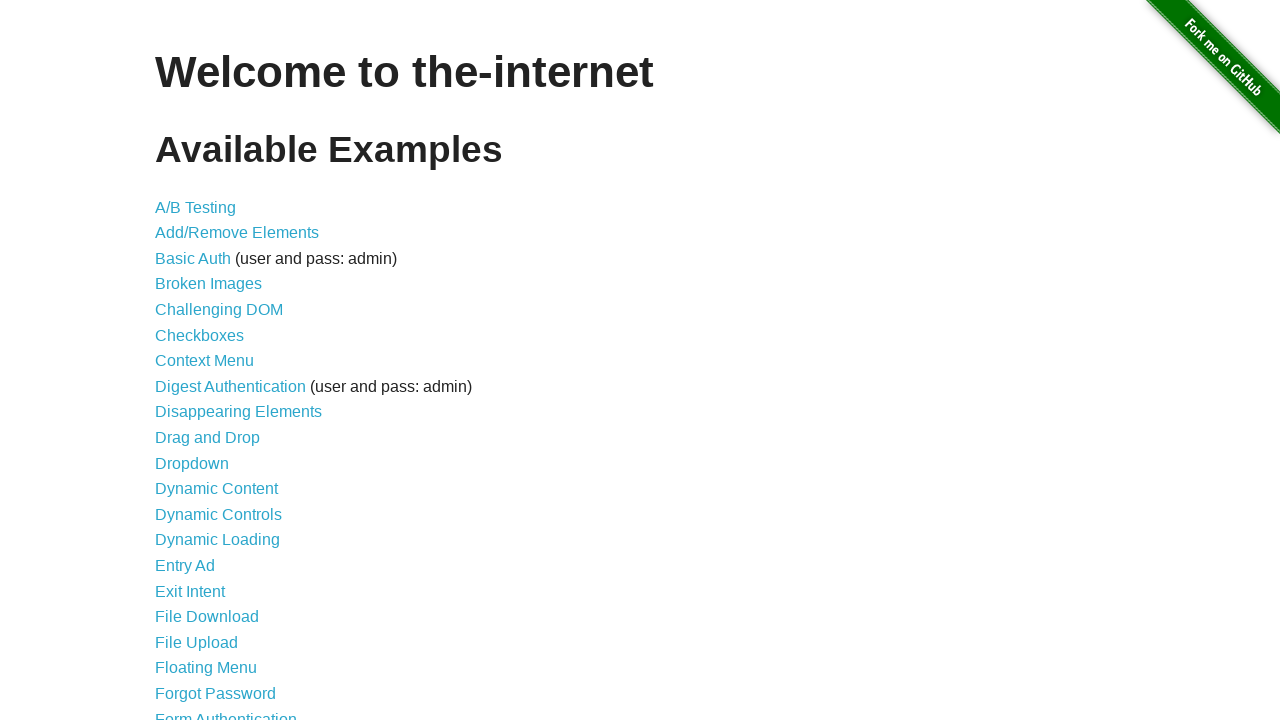

Displayed basic growl notification with title 'GET' and message '/'
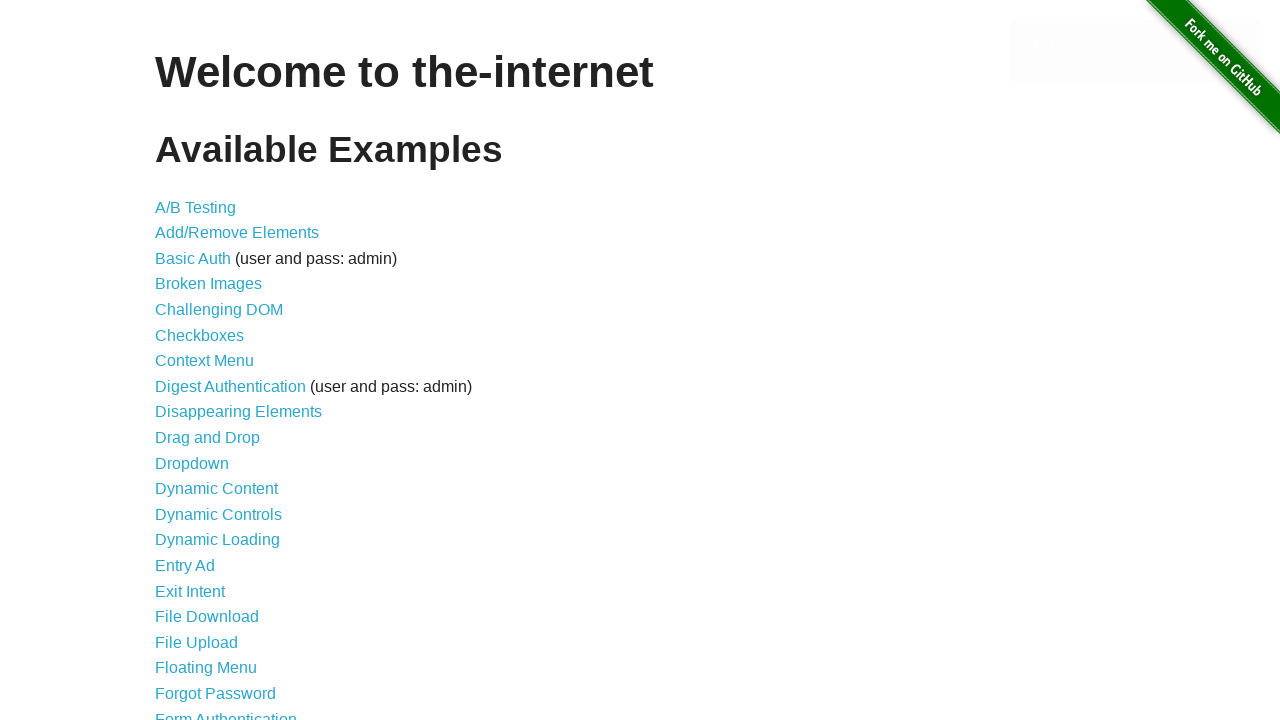

Displayed error growl notification
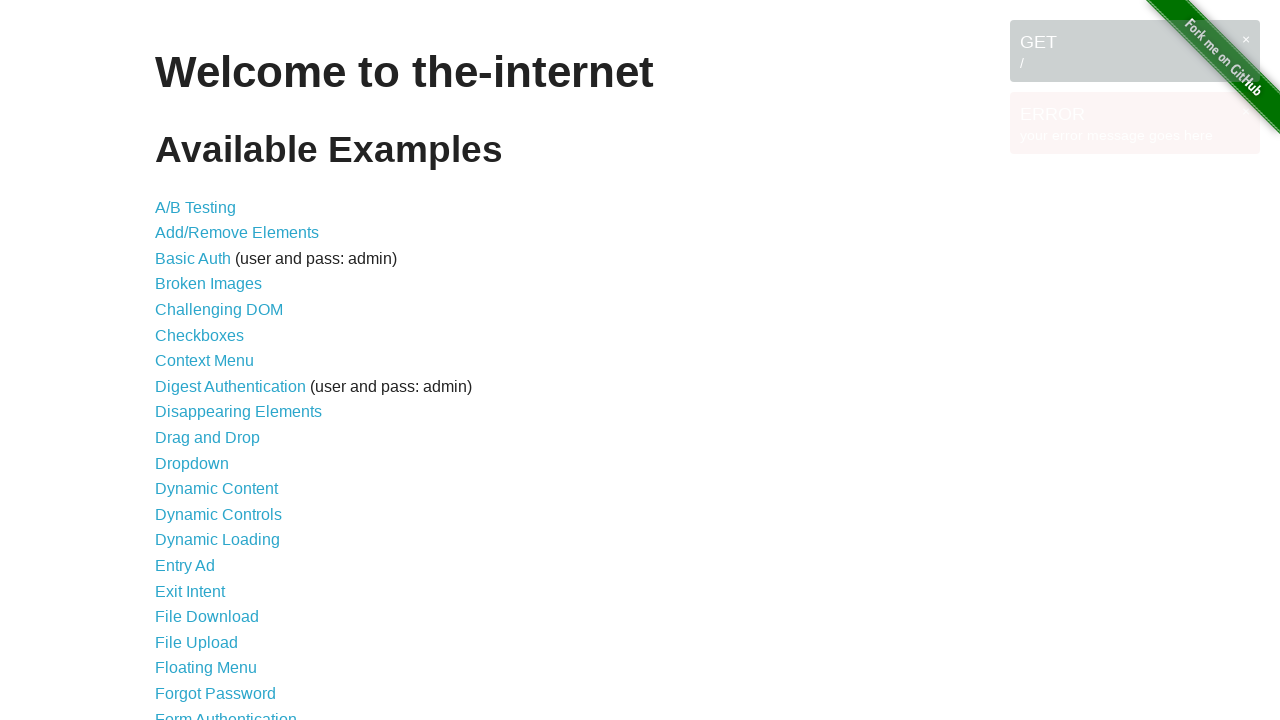

Displayed notice growl notification
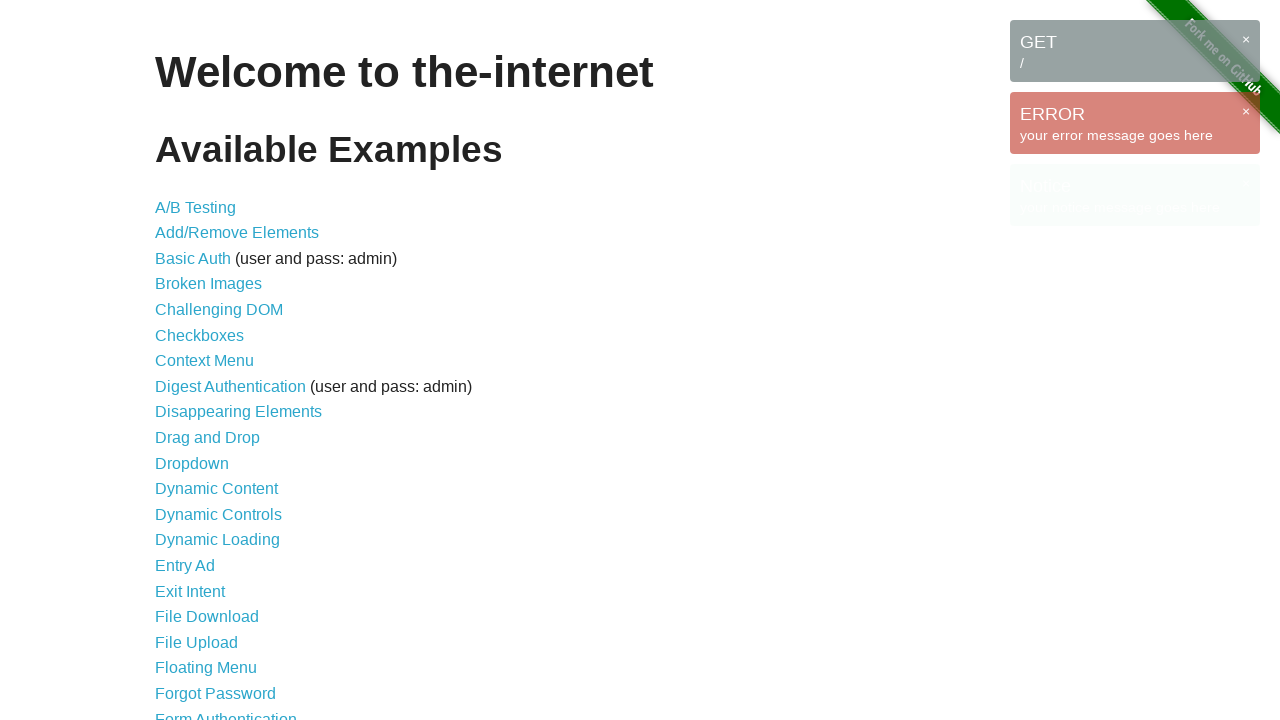

Displayed warning growl notification
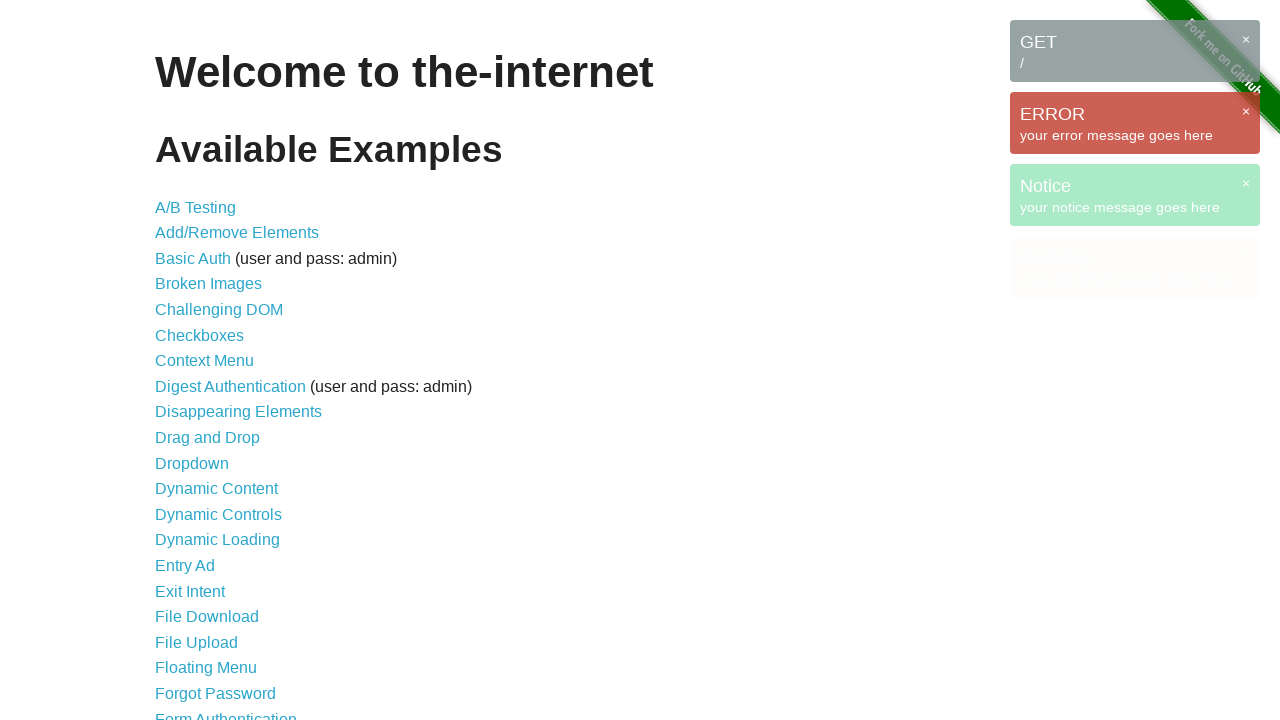

Confirmed all growl notification messages are visible on page
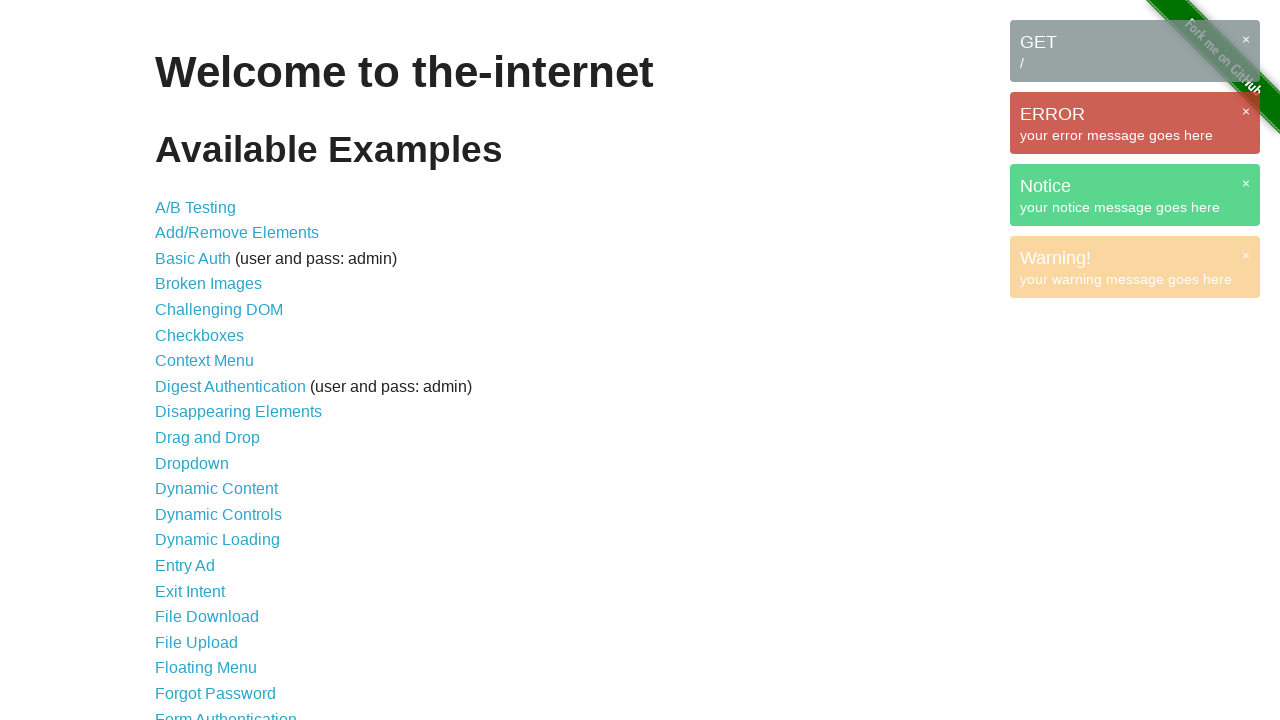

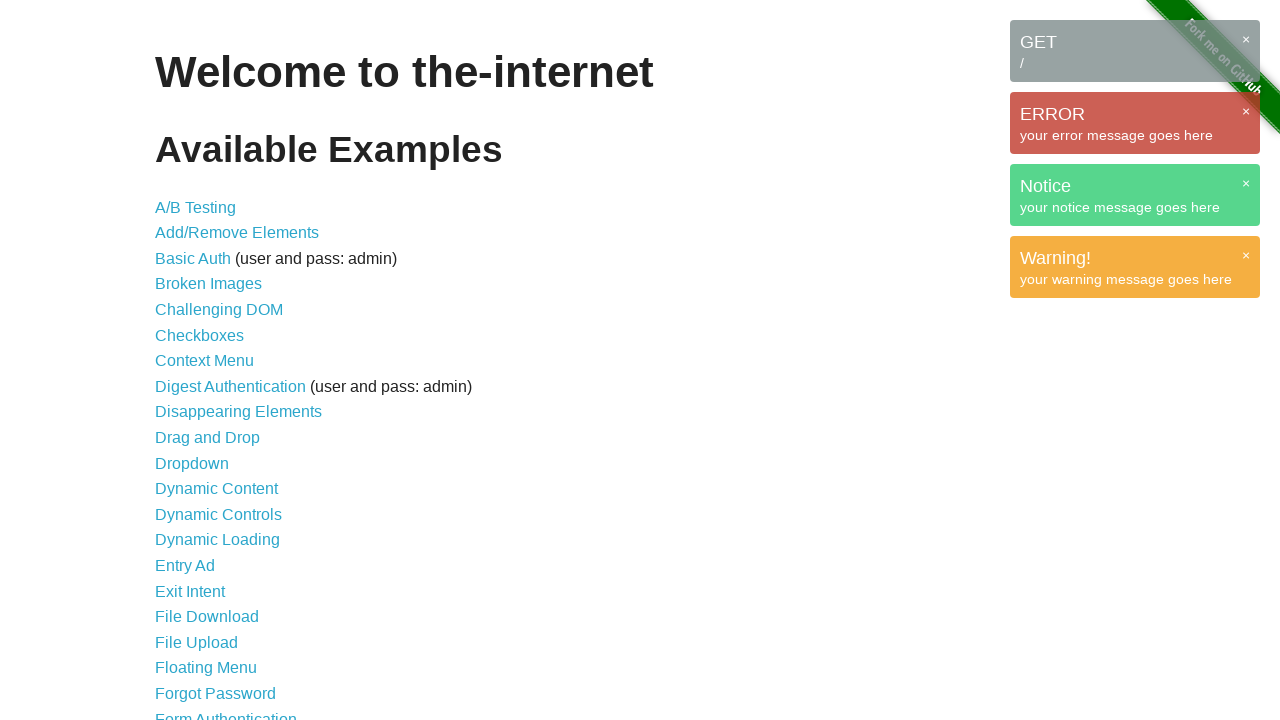